Navigates to Add/Remove Elements page, adds one element, then deletes it

Starting URL: http://the-internet.herokuapp.com/

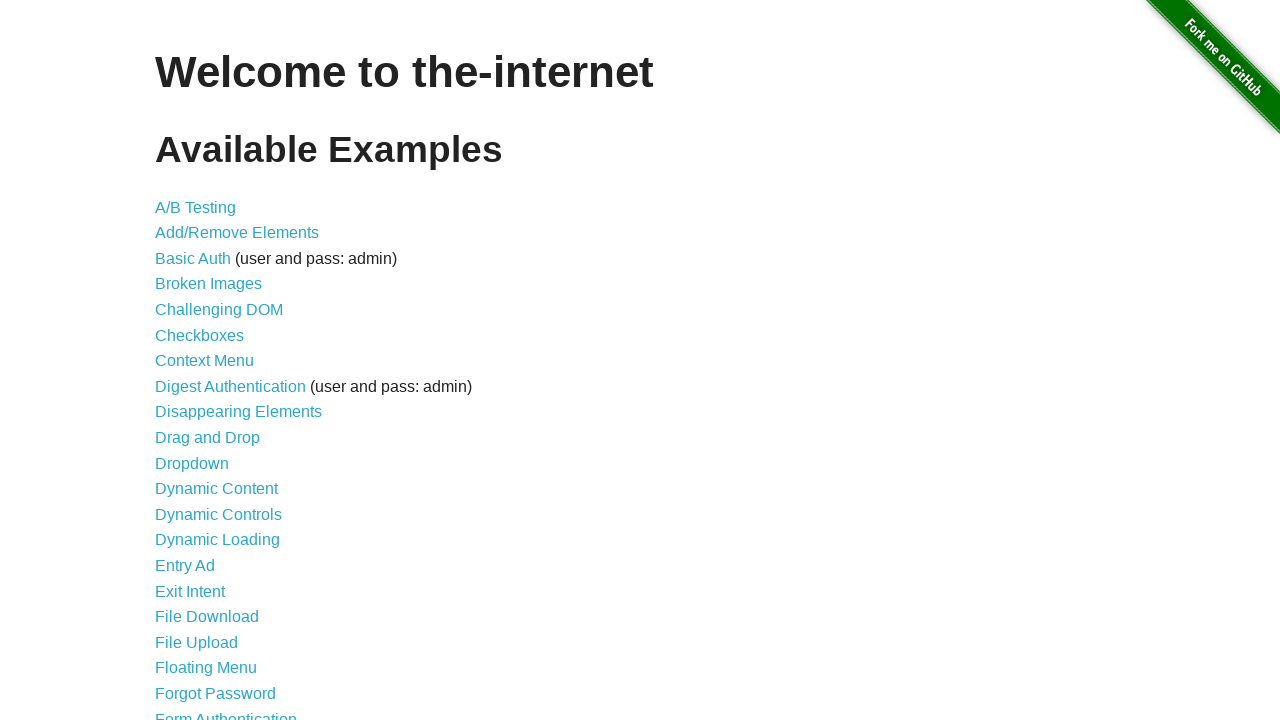

Clicked on Add/Remove Elements link to navigate to the test page at (237, 233) on text=Add/Remove Elements
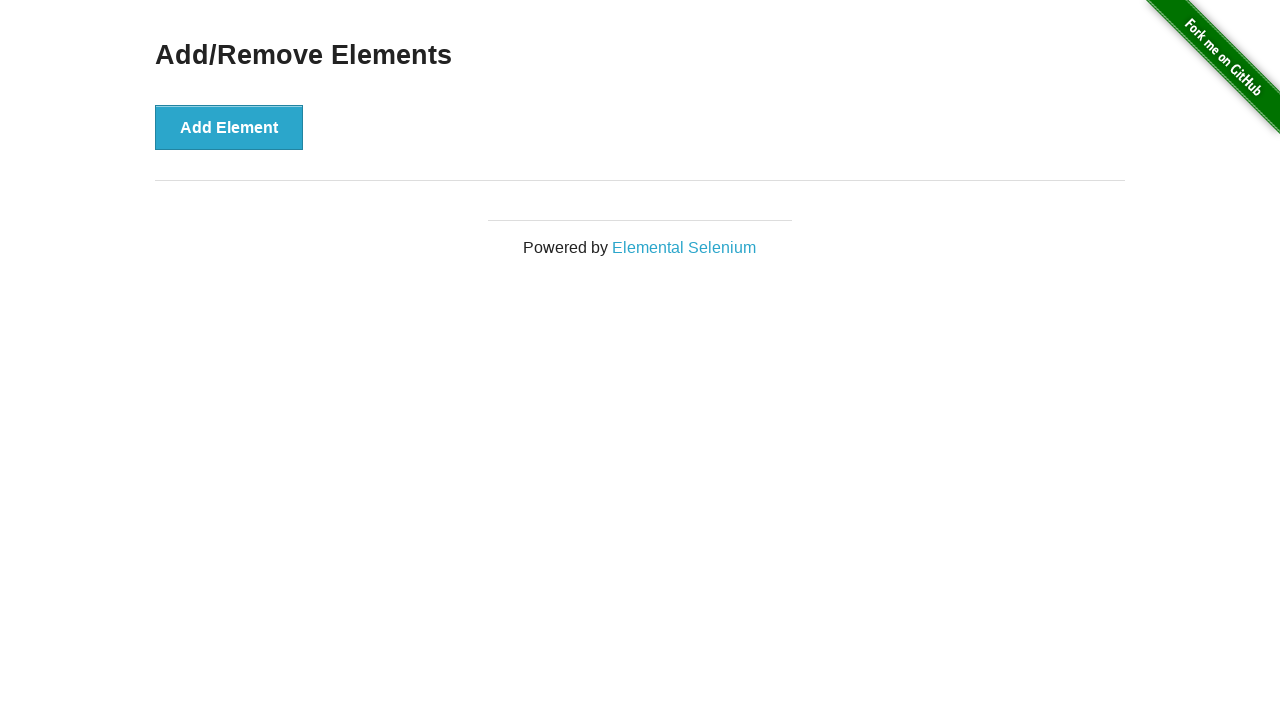

Clicked Add Element button to add one element at (229, 127) on text=Add Element
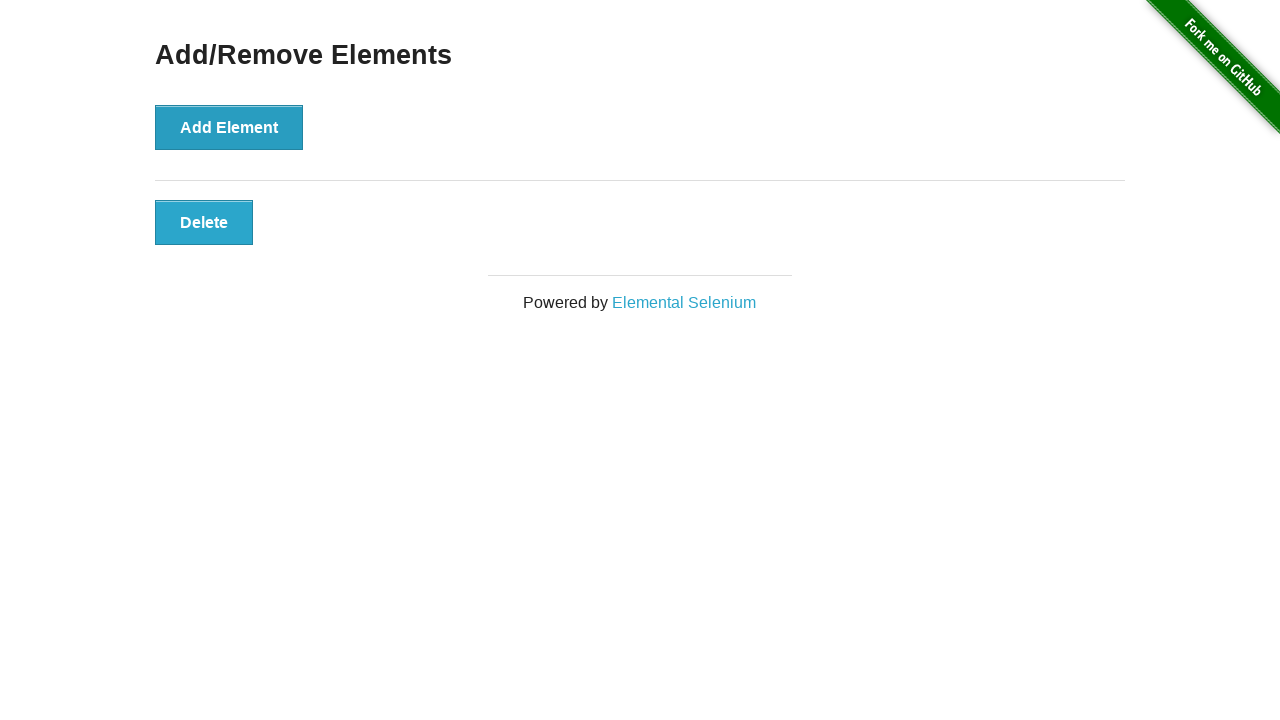

Clicked Delete button to remove the added element at (204, 222) on text=Delete
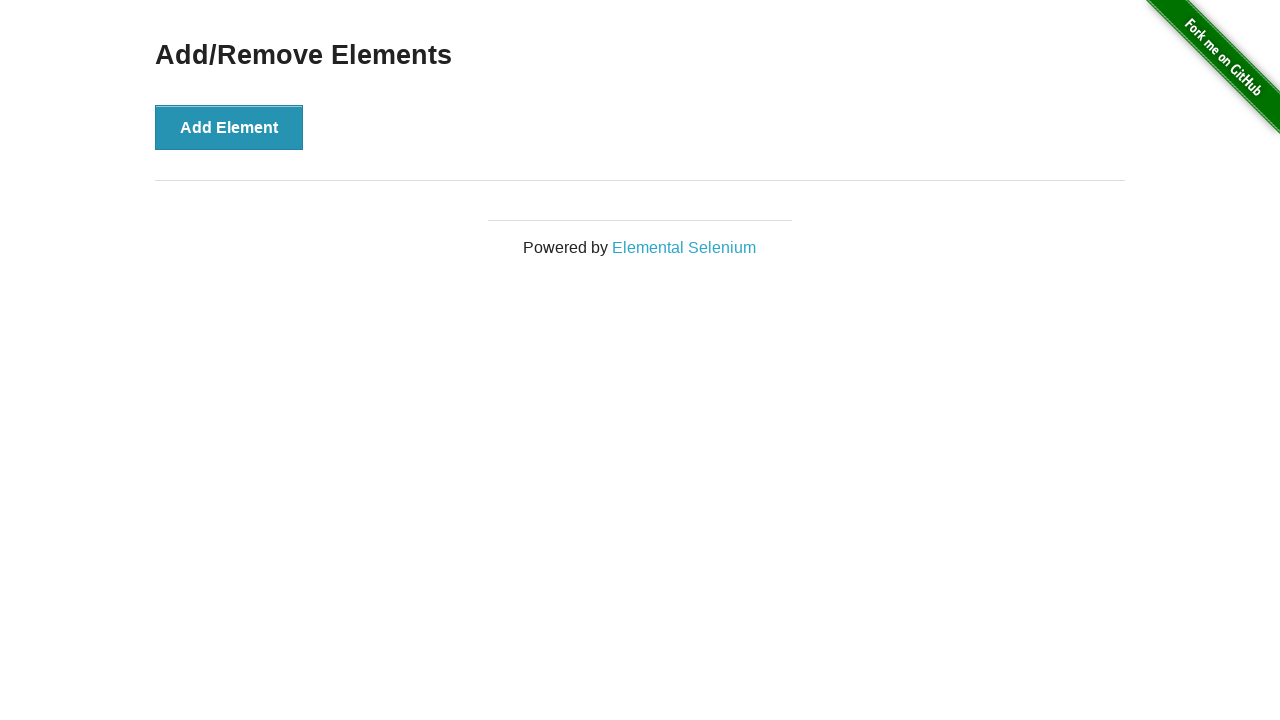

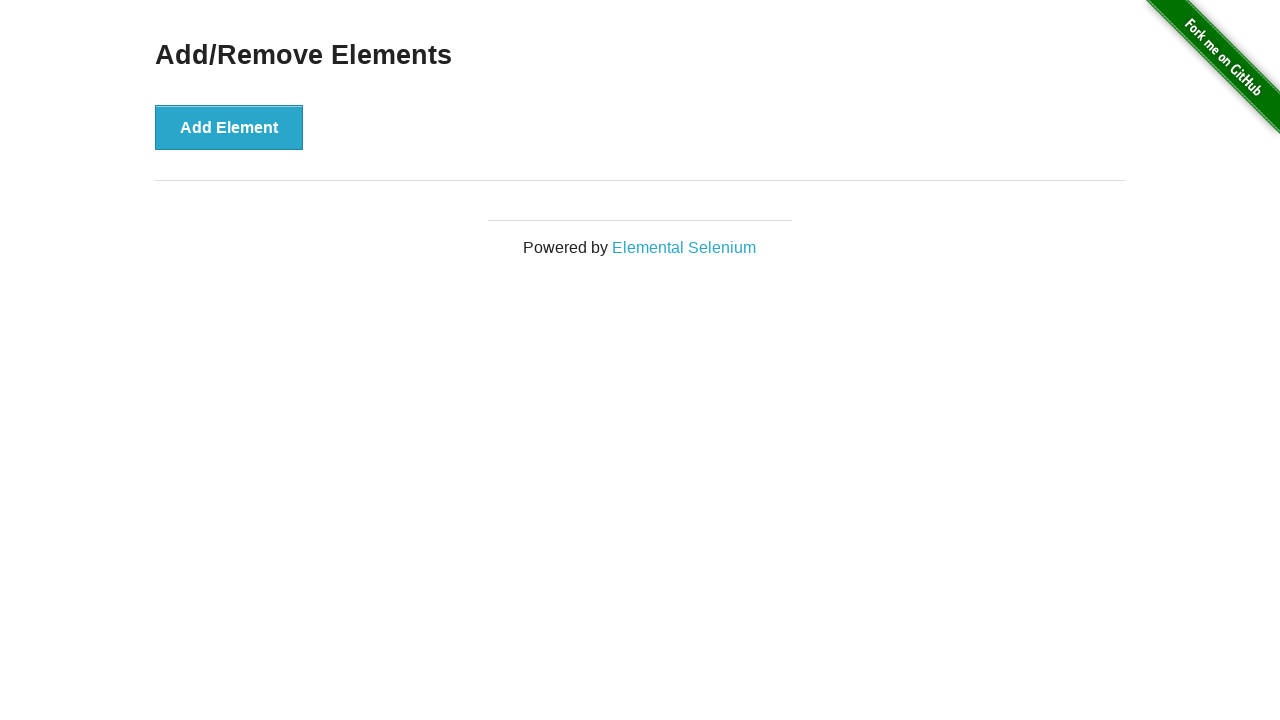